Tests dynamic loading of an element that is rendered after clicking start button

Starting URL: https://the-internet.herokuapp.com/dynamic_loading

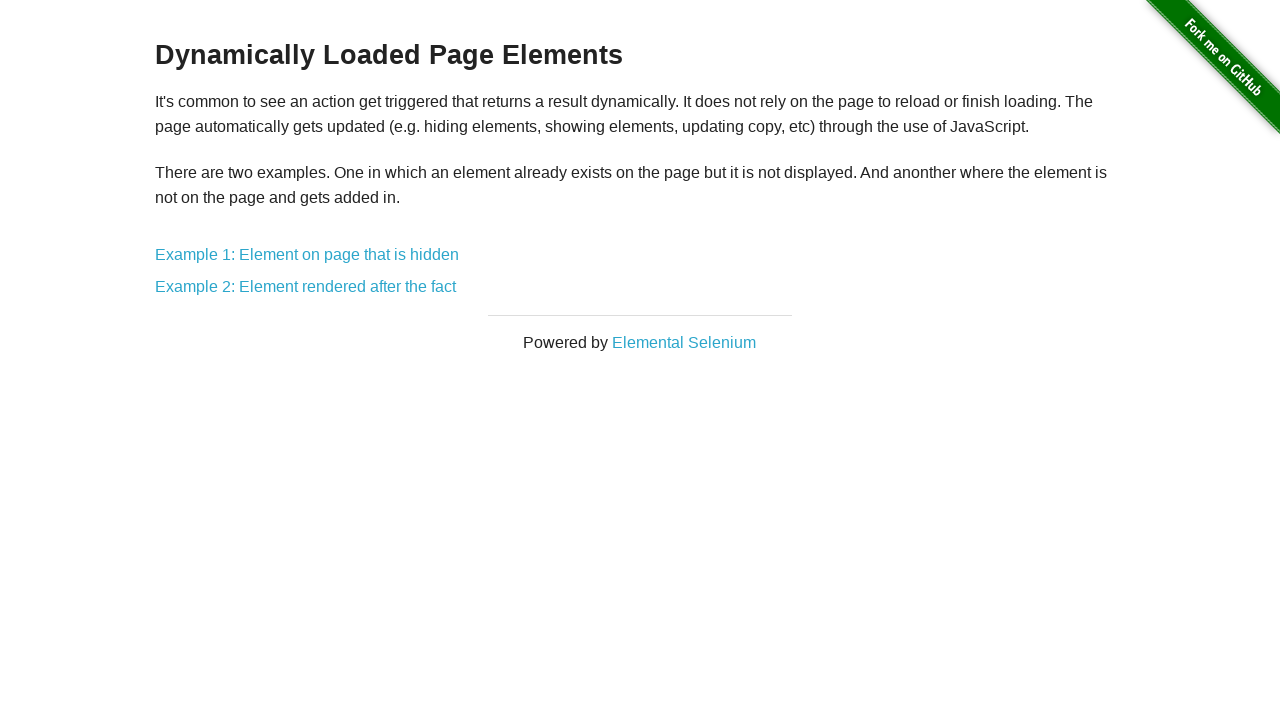

Clicked on Example 2 link at (306, 287) on text=Example 2: Element rendered after the fact
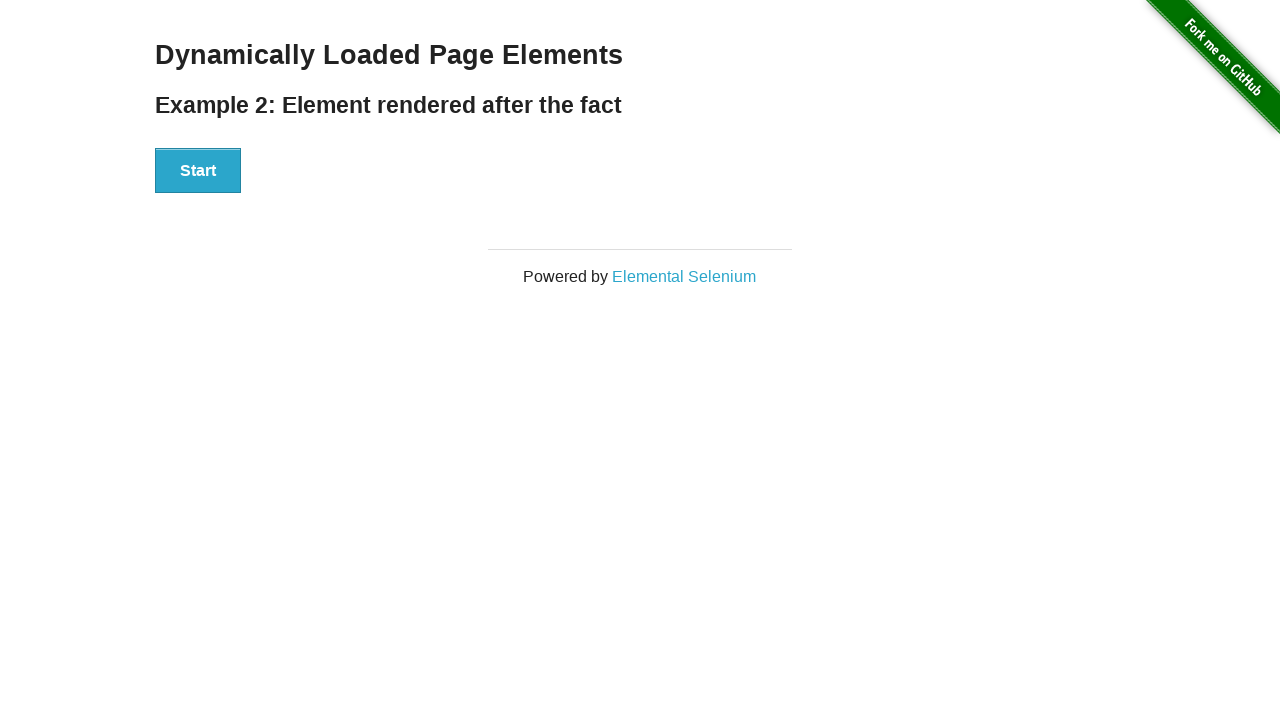

Clicked start button to trigger dynamic loading at (198, 171) on xpath=//div[@id='start']//button
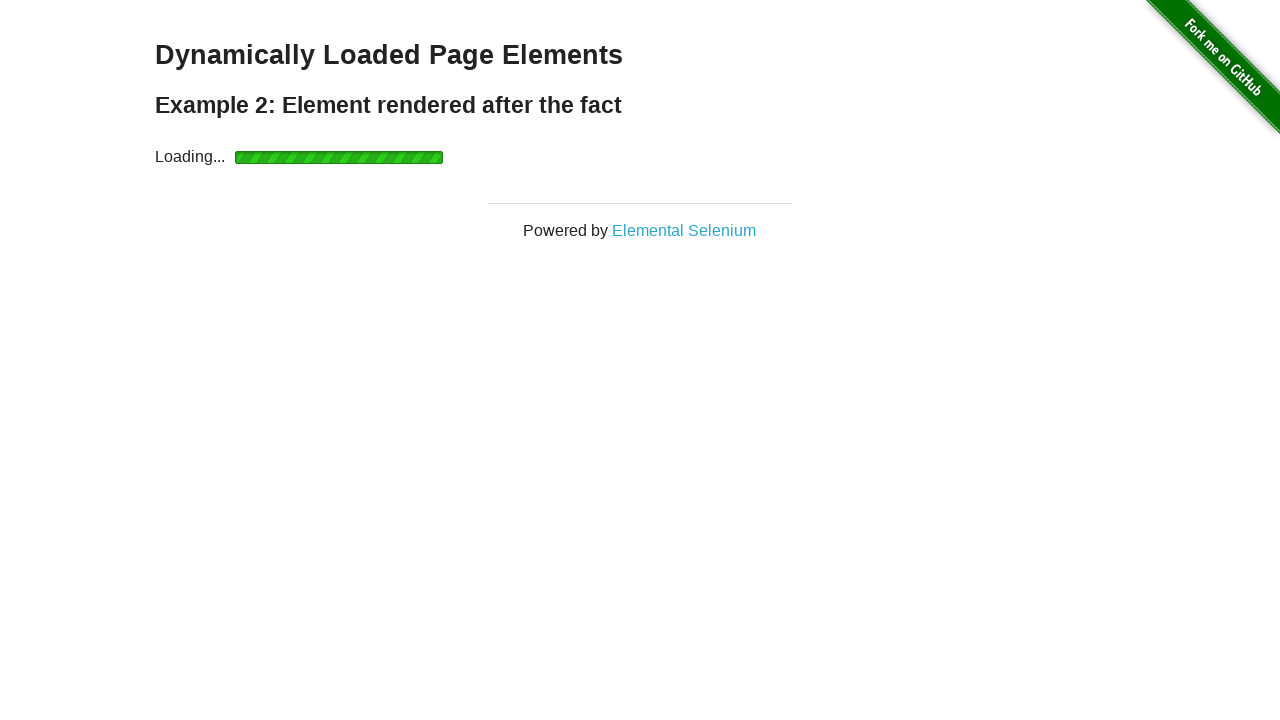

Hello World element loaded after dynamic rendering
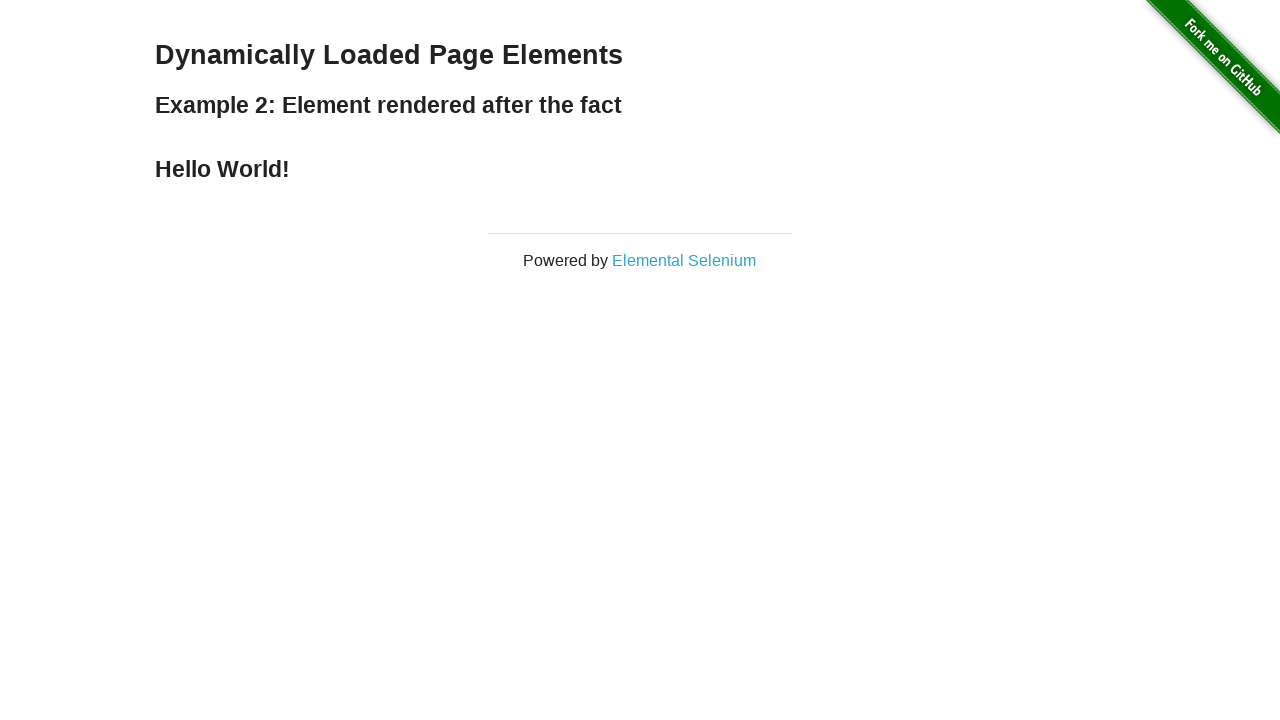

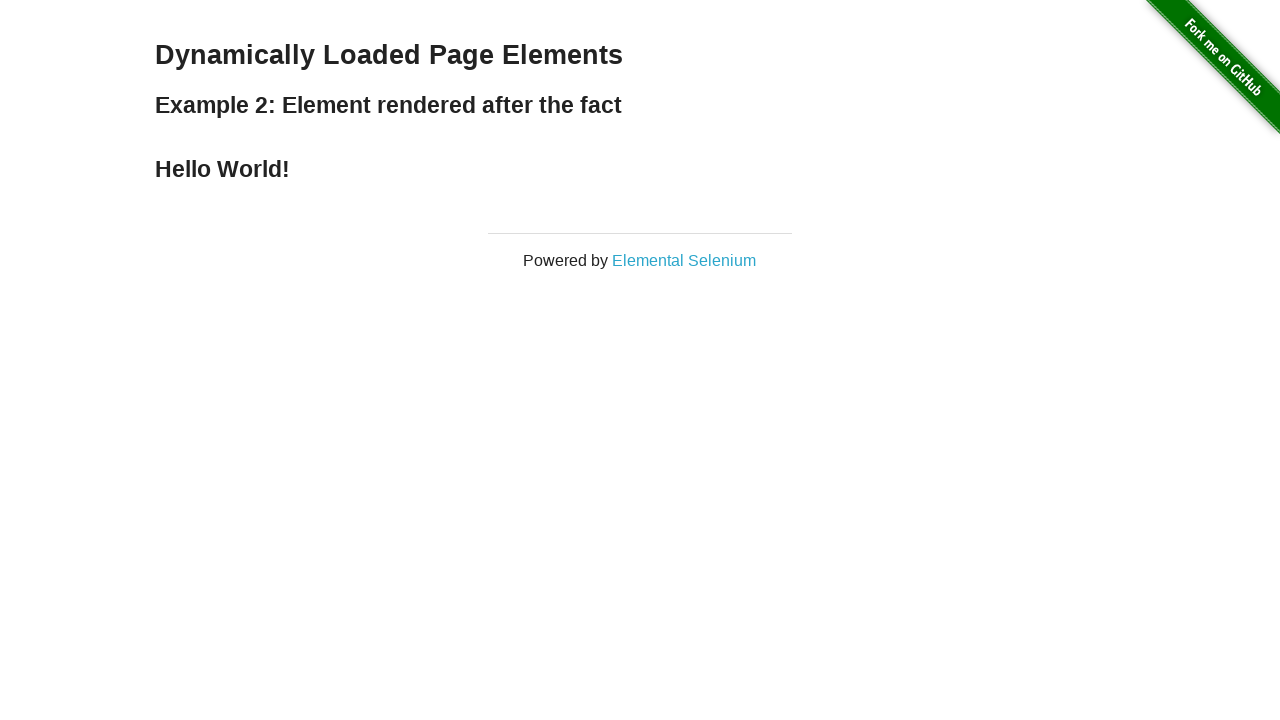